Tests touch-enabled dragging by offset, moving the draggable element 100px right and 50px down

Starting URL: https://jqueryui.com/resources/demos/draggable/default.html

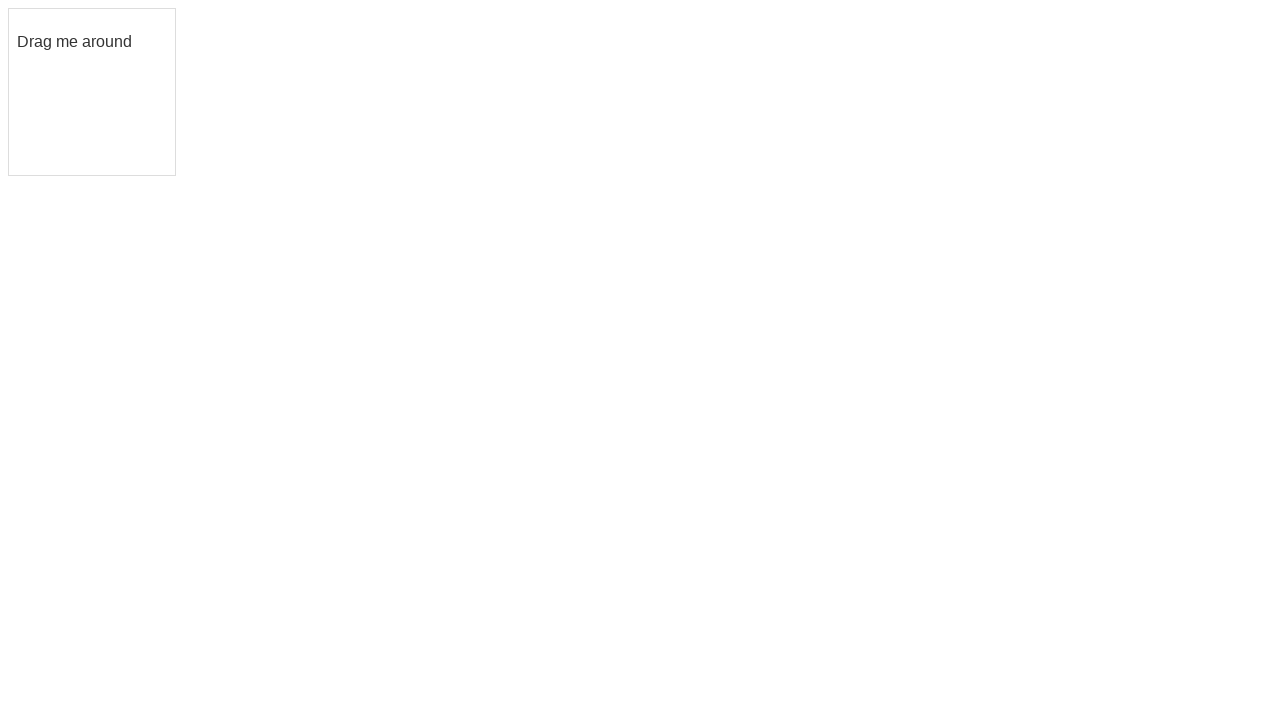

Located the draggable element
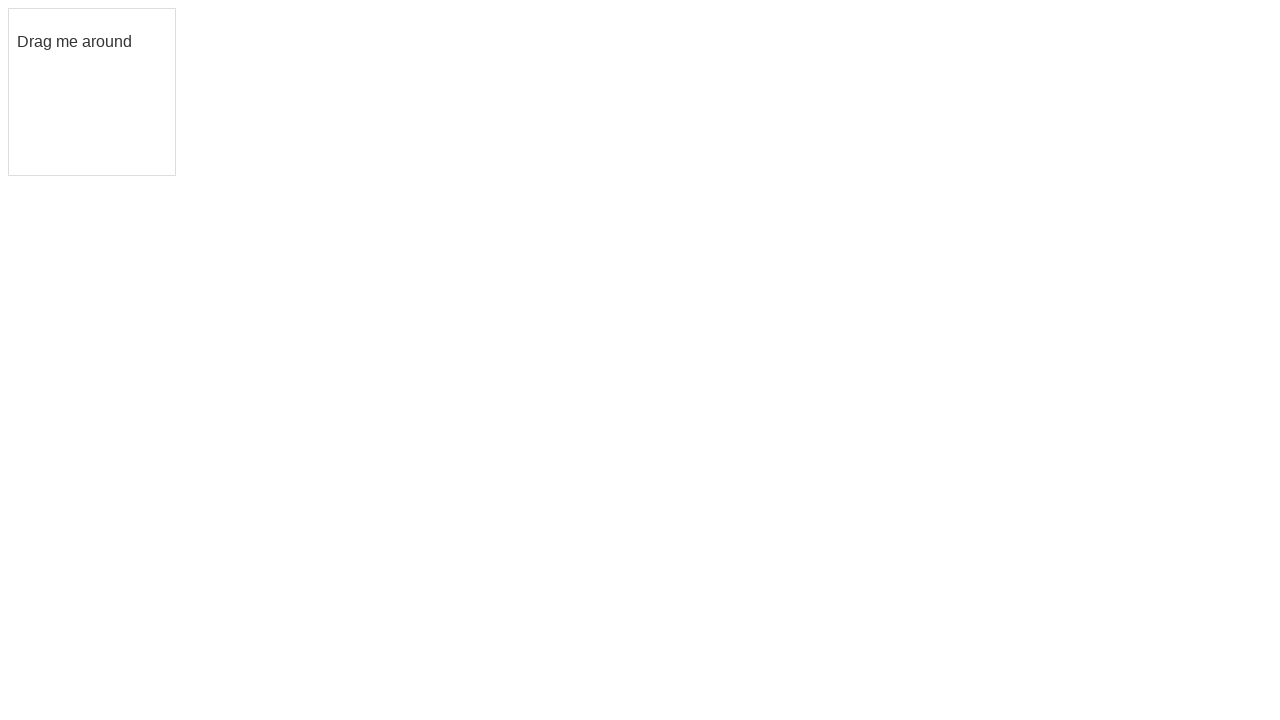

Retrieved bounding box of draggable element
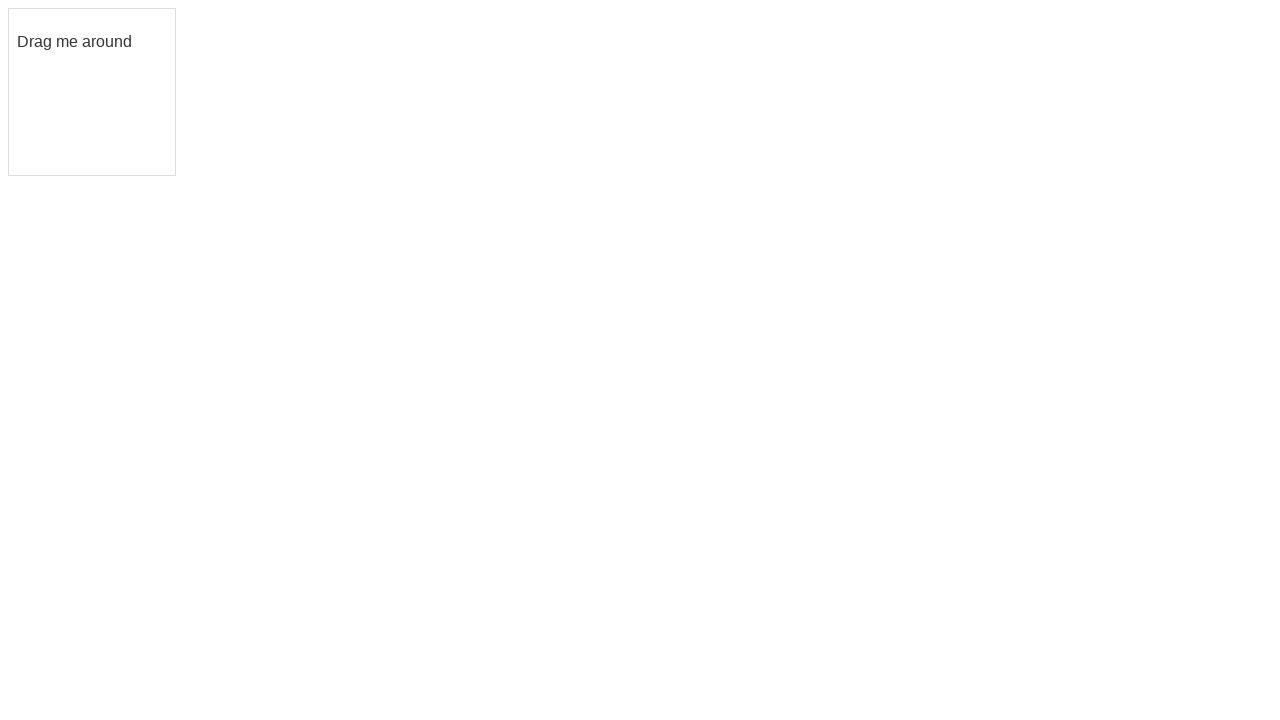

Moved mouse to center of draggable element at (92, 92)
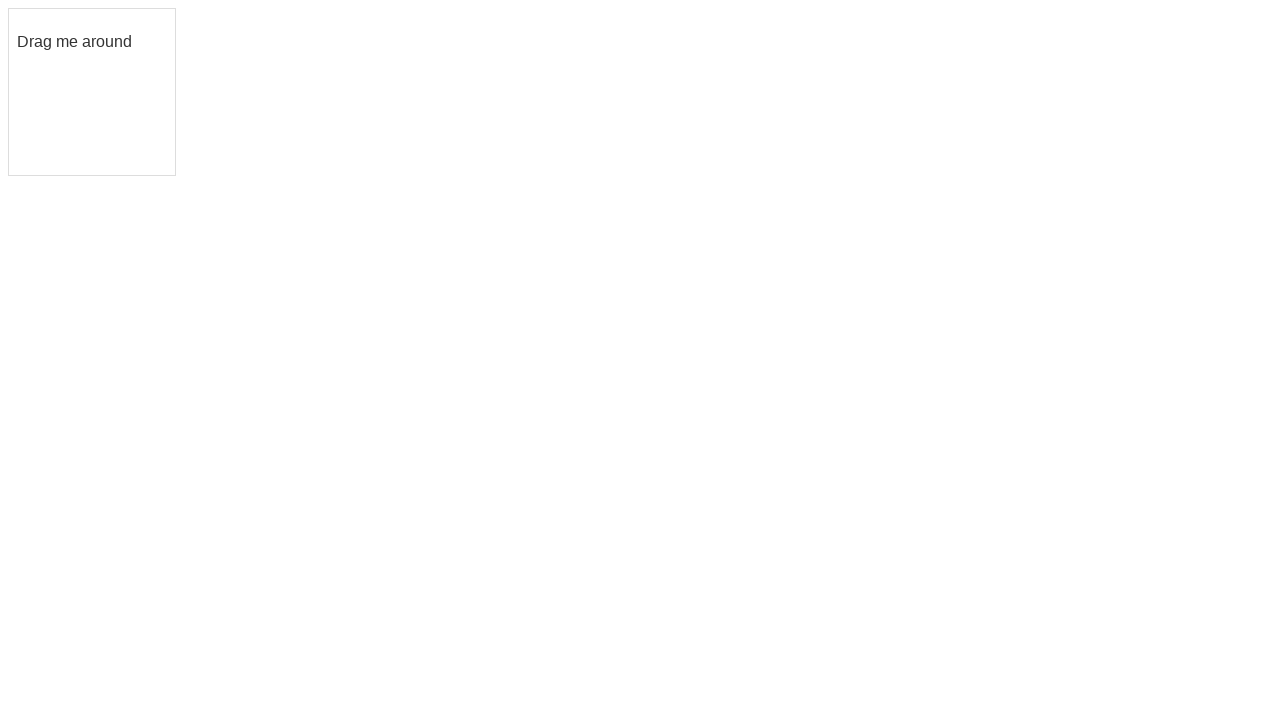

Pressed mouse button down to start drag at (92, 92)
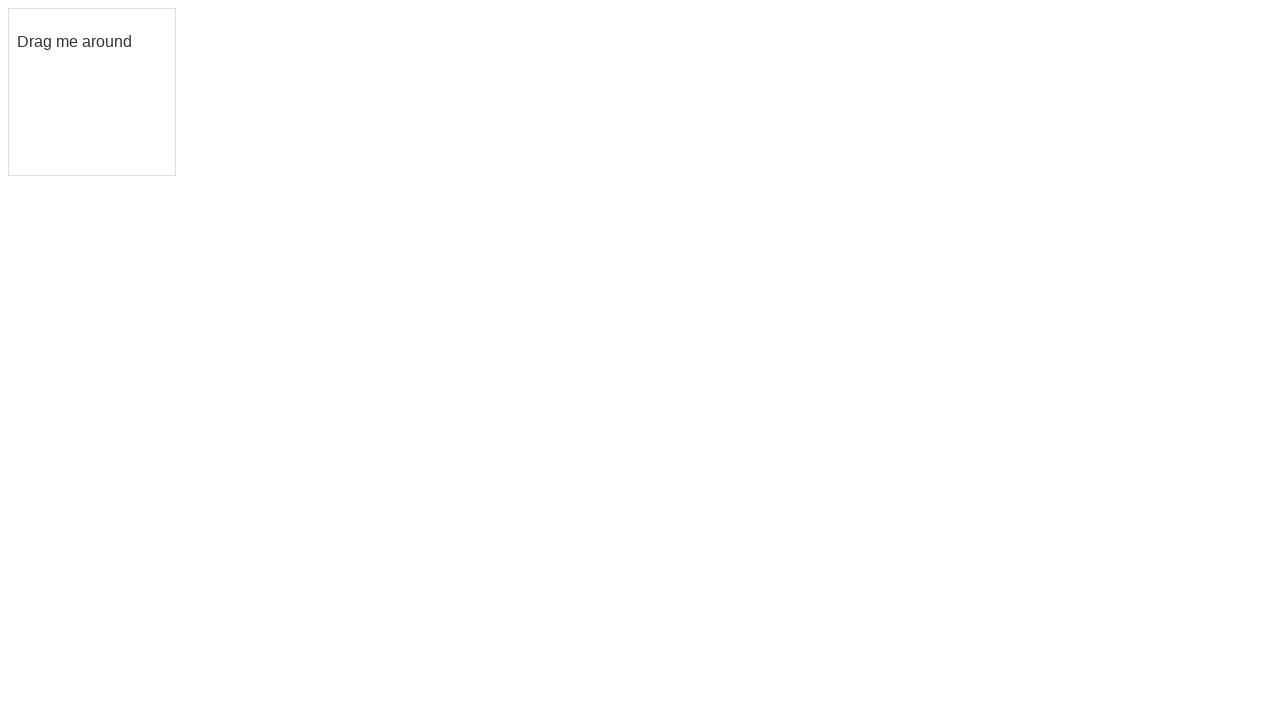

Moved mouse 100px right and 50px down (drag in progress) at (192, 142)
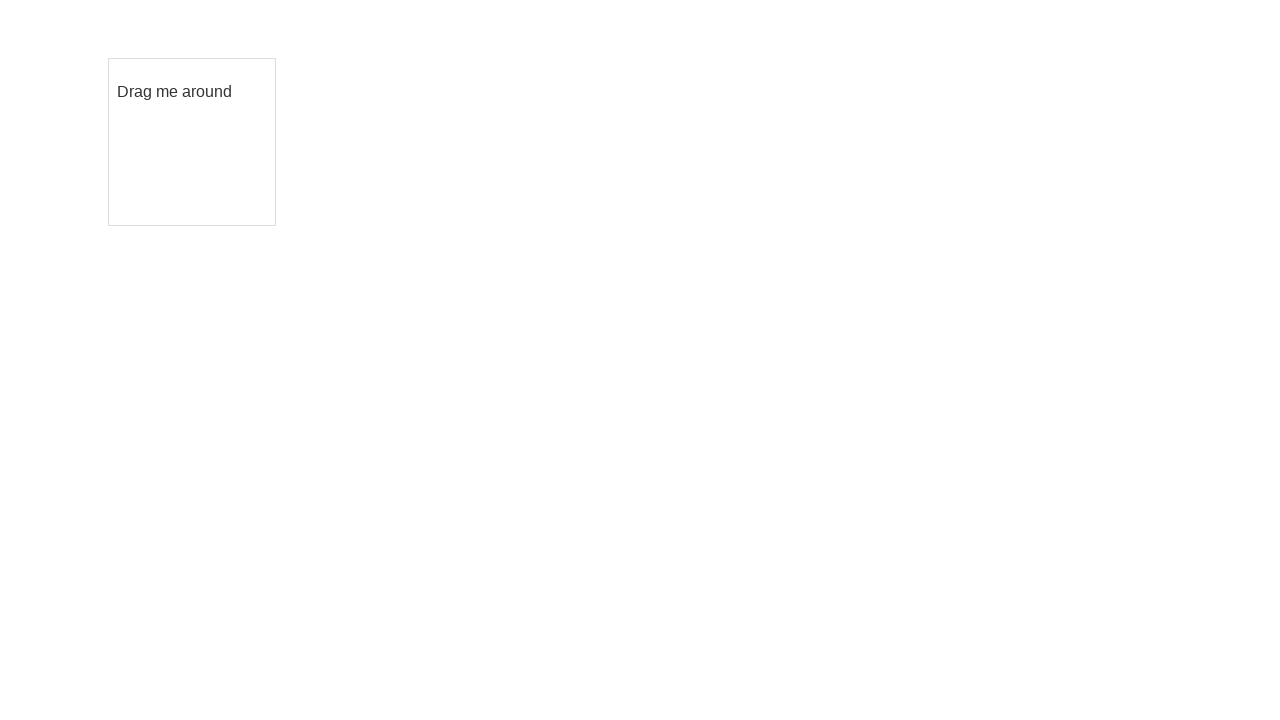

Released mouse button to complete drag and drop by offset at (192, 142)
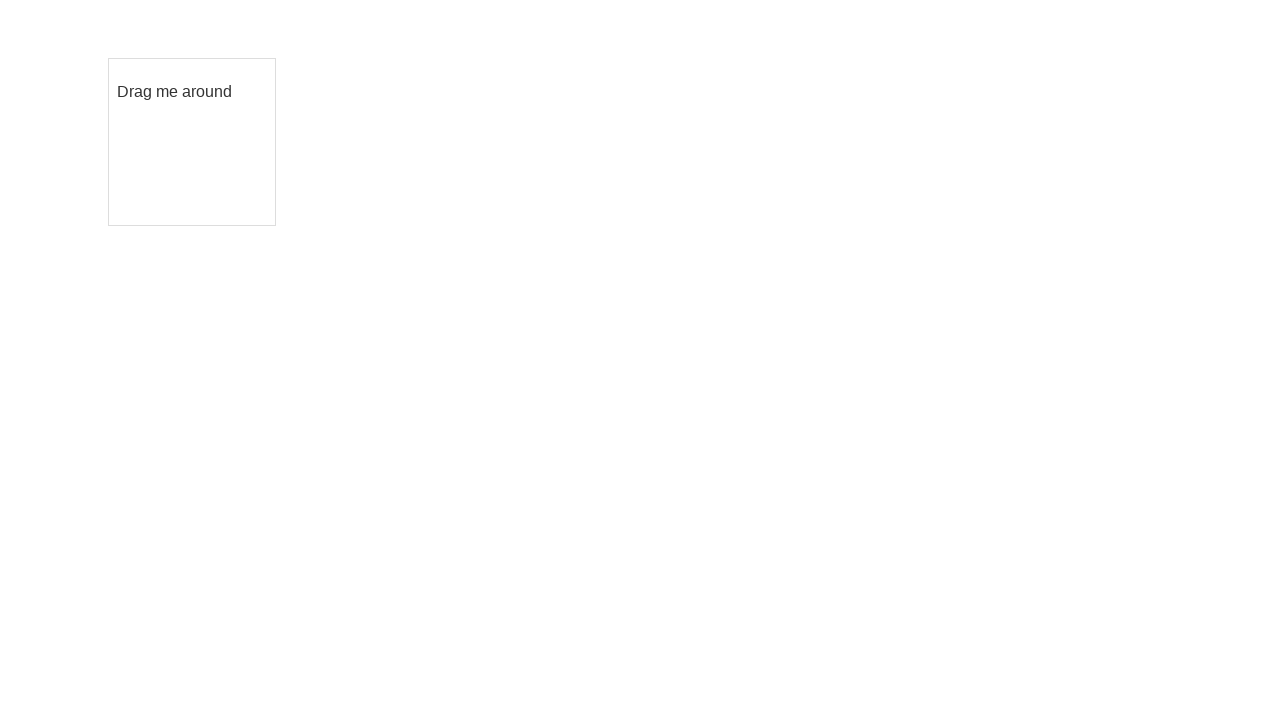

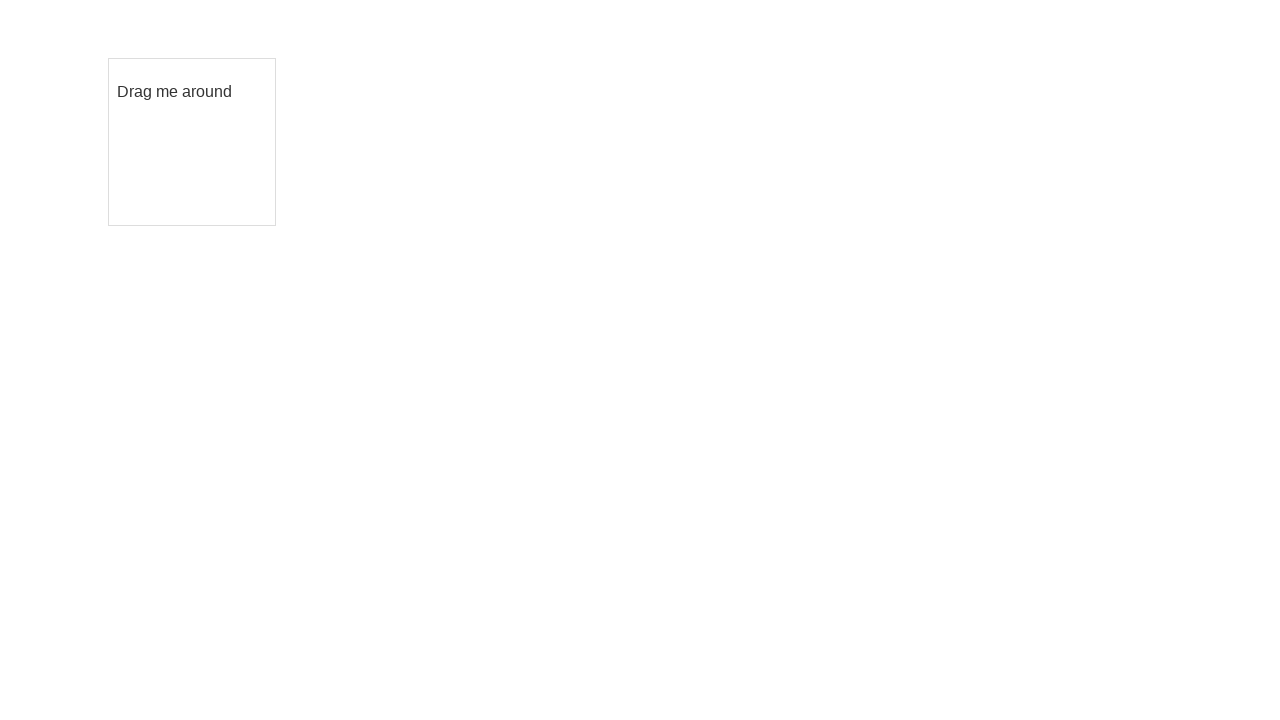